Tests checking and unchecking the toggle-all checkbox to complete and uncomplete all items

Starting URL: https://demo.playwright.dev/todomvc

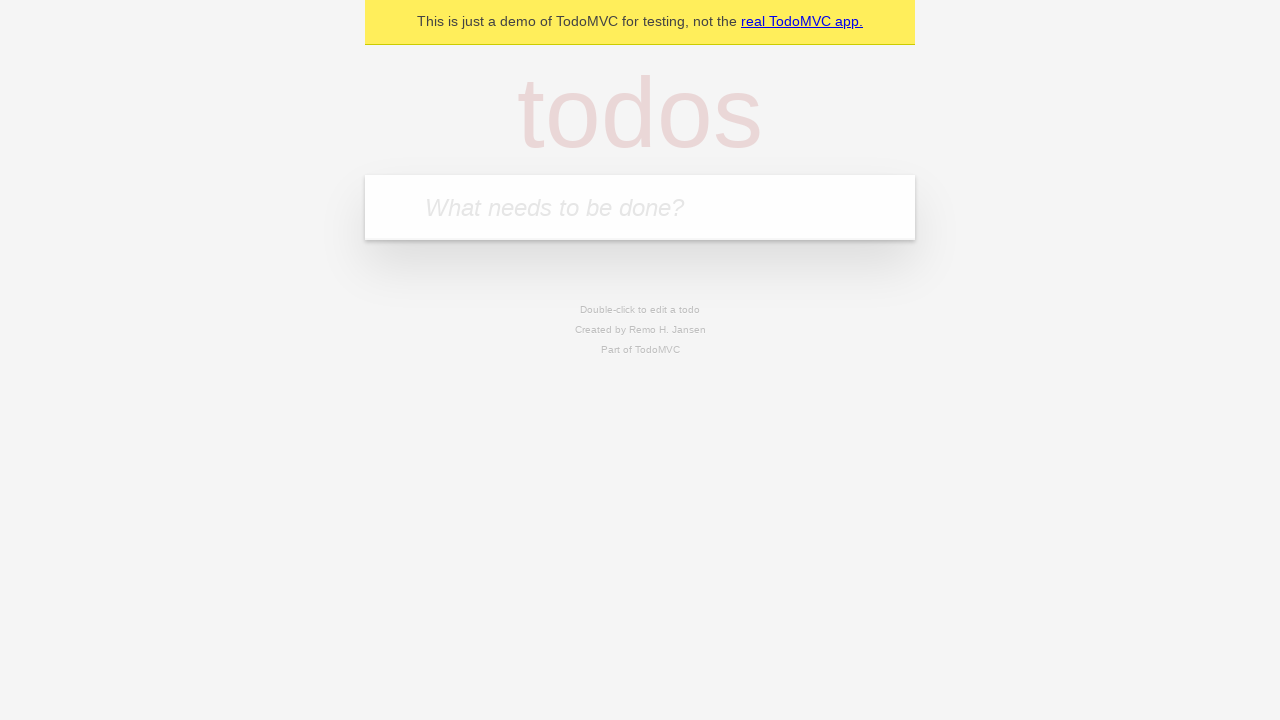

Filled todo input with 'watch monty python' on internal:attr=[placeholder="What needs to be done?"i]
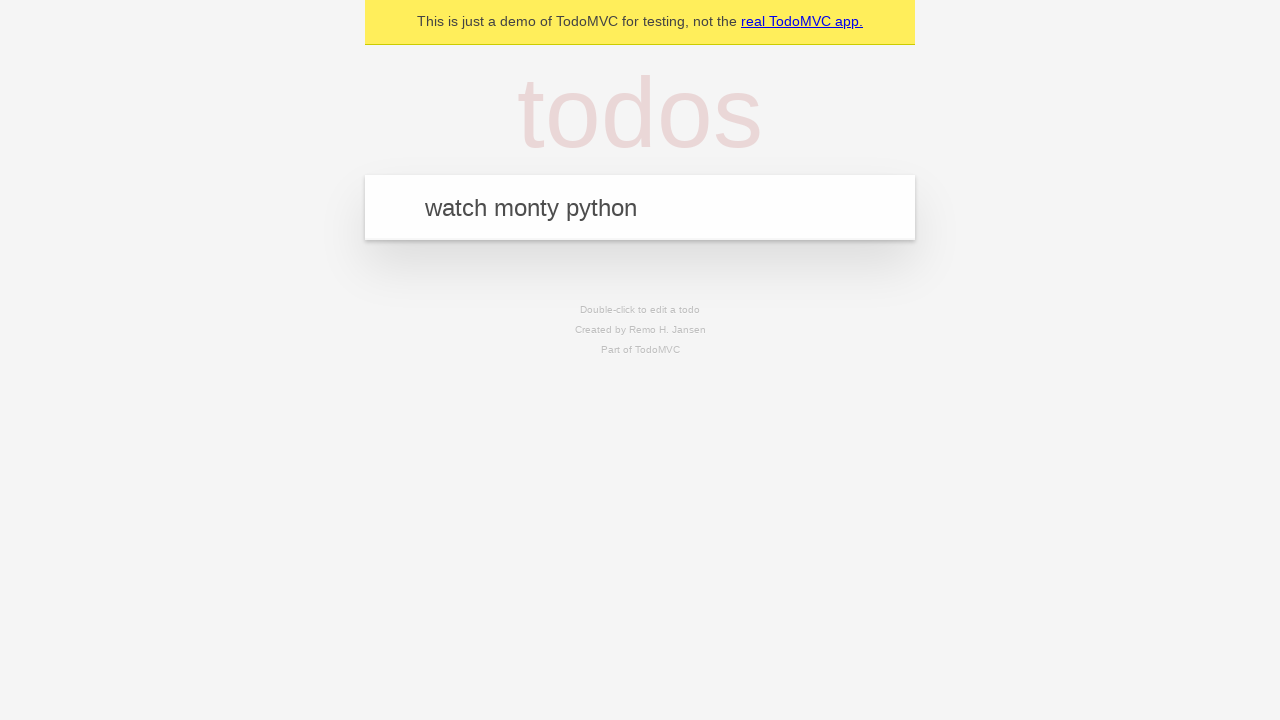

Pressed Enter to create todo 'watch monty python' on internal:attr=[placeholder="What needs to be done?"i]
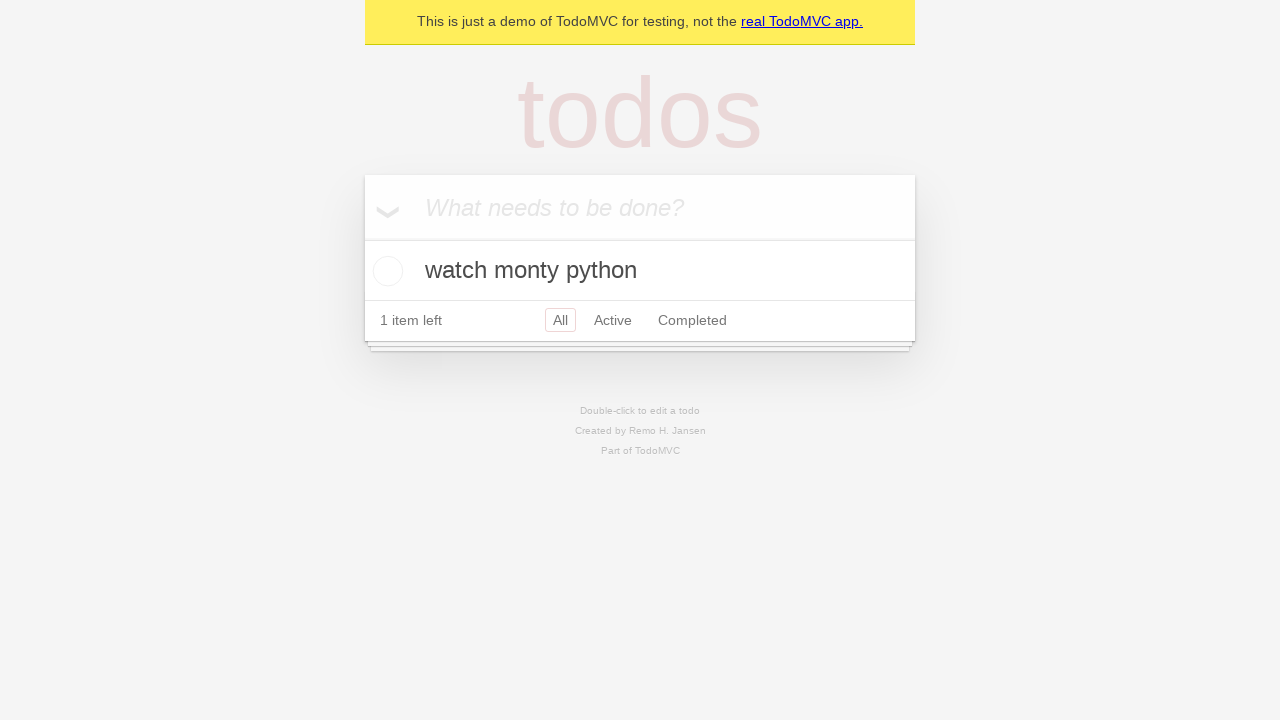

Filled todo input with 'feed the cat' on internal:attr=[placeholder="What needs to be done?"i]
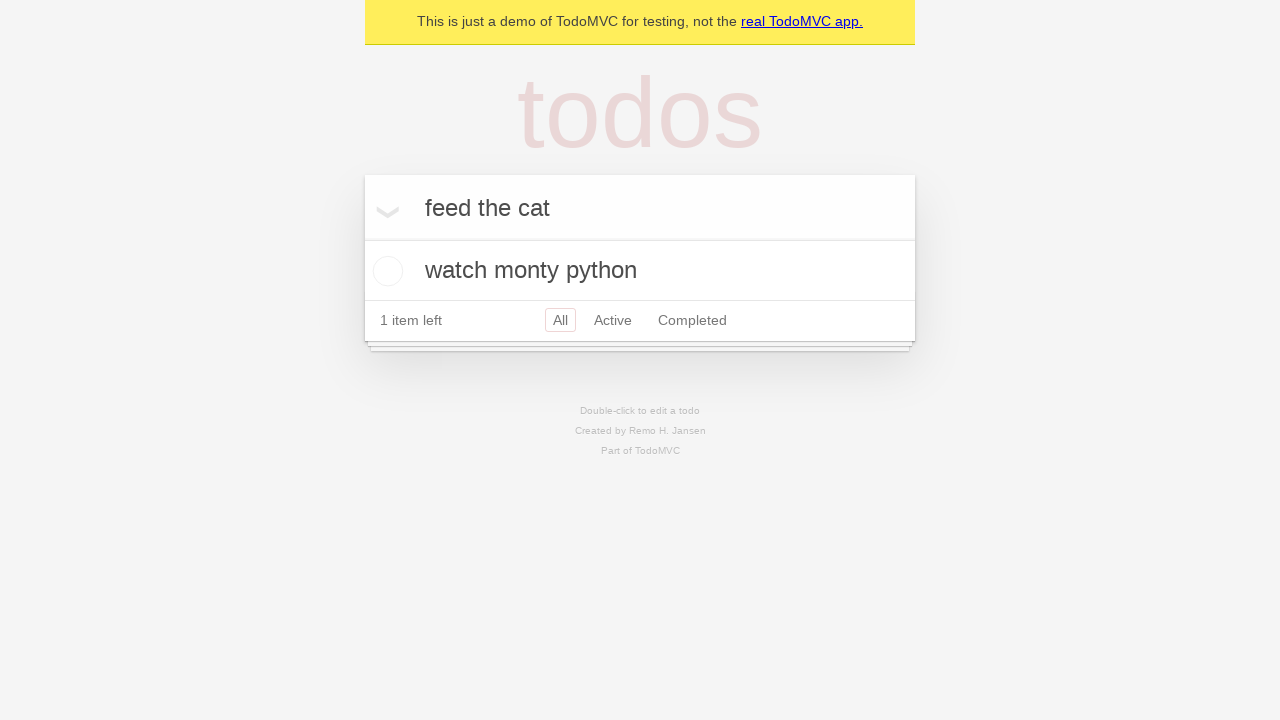

Pressed Enter to create todo 'feed the cat' on internal:attr=[placeholder="What needs to be done?"i]
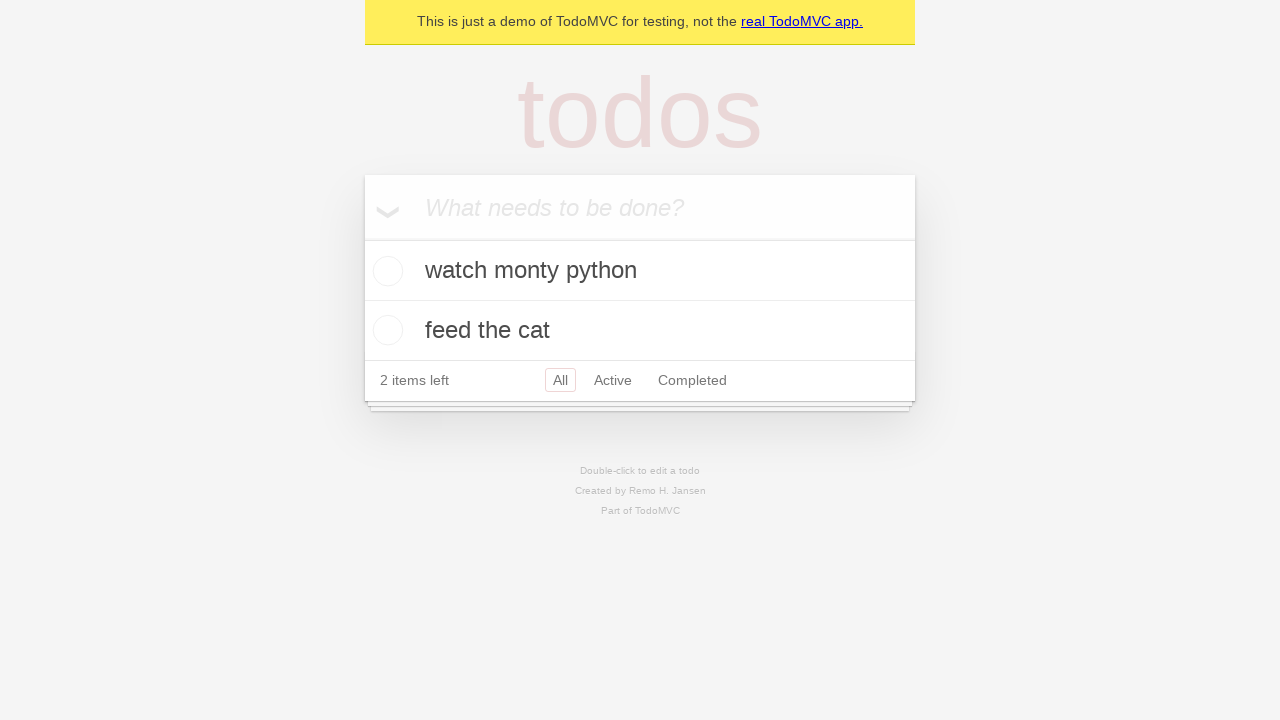

Filled todo input with 'book a doctors appointment' on internal:attr=[placeholder="What needs to be done?"i]
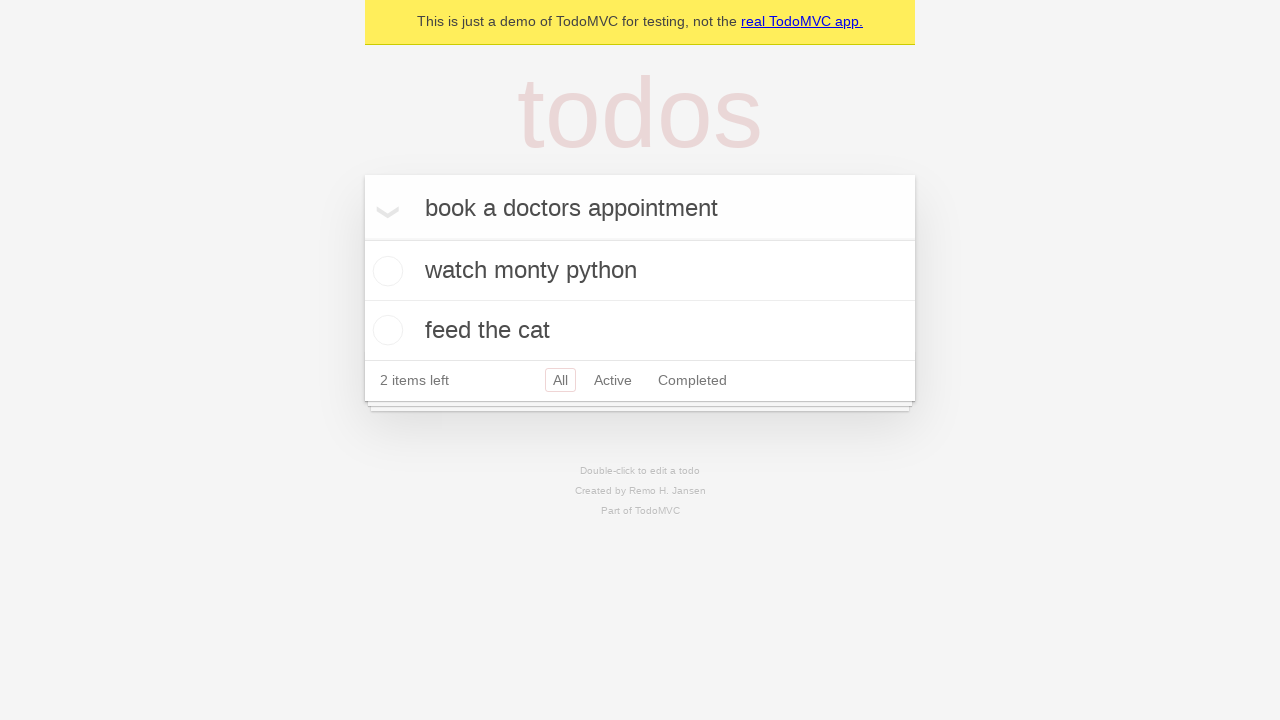

Pressed Enter to create todo 'book a doctors appointment' on internal:attr=[placeholder="What needs to be done?"i]
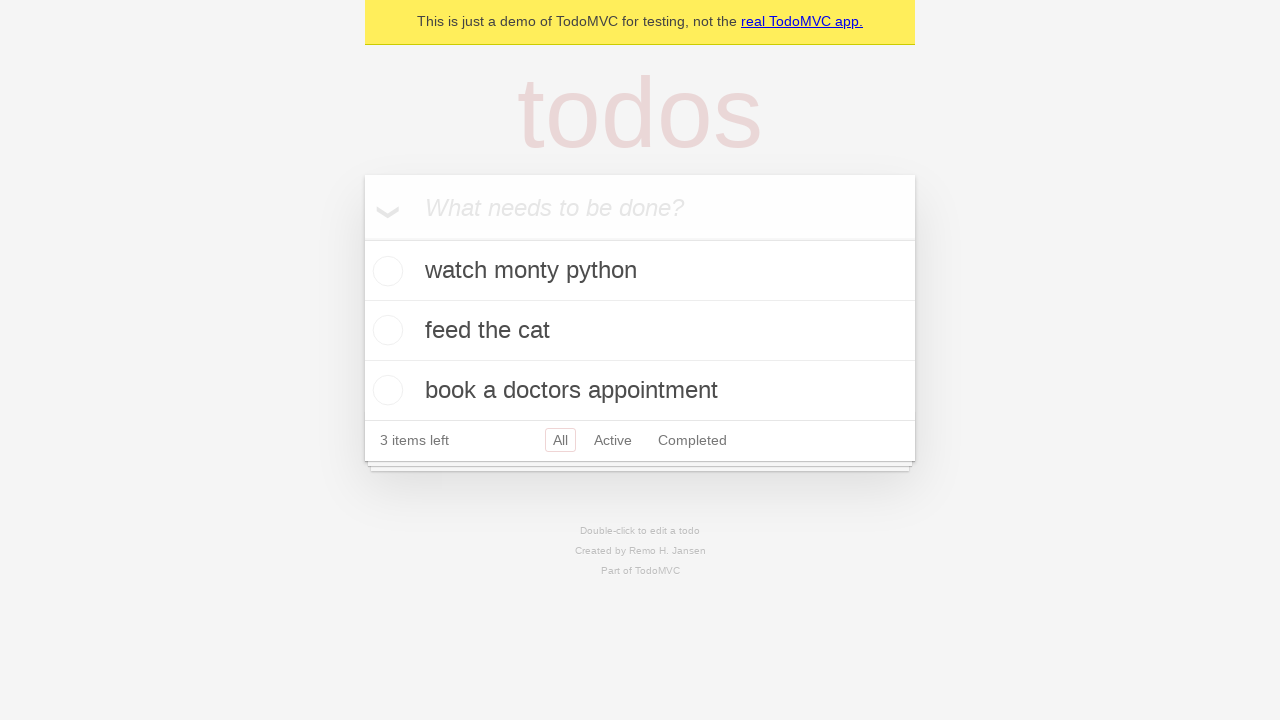

All 3 todos were successfully created
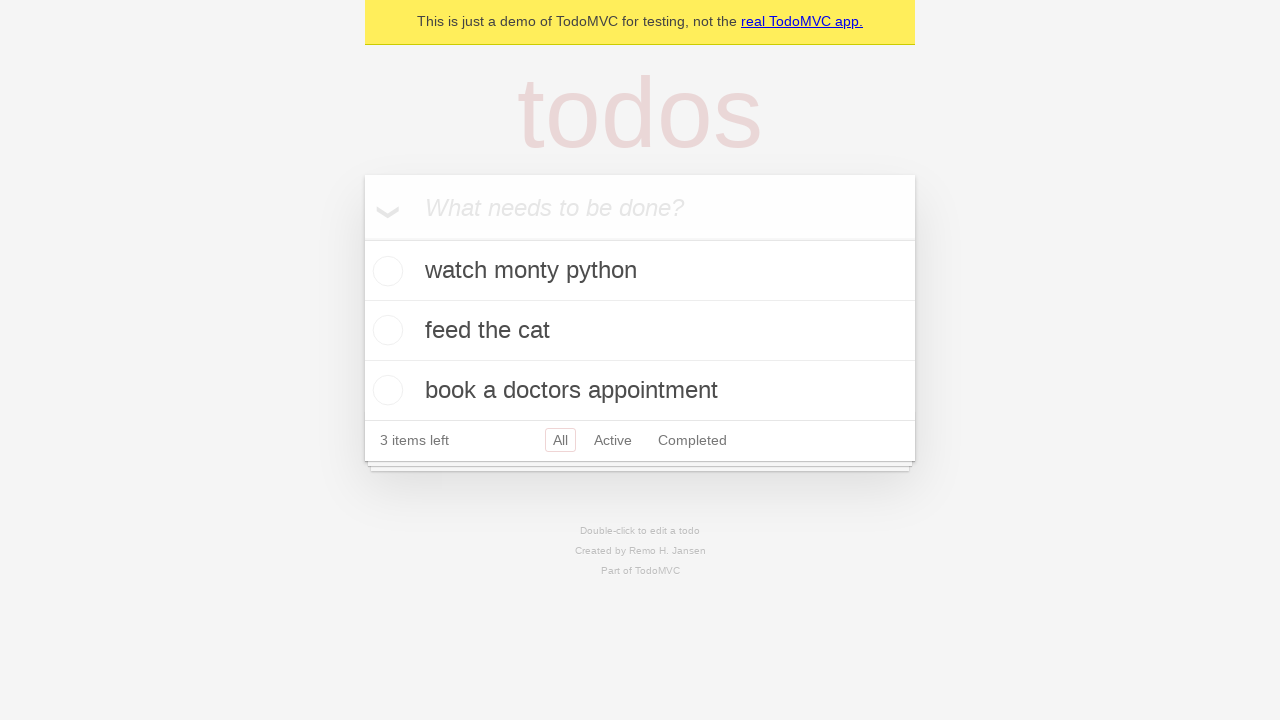

Clicked toggle-all checkbox to mark all items as complete at (362, 238) on internal:label="Mark all as complete"i
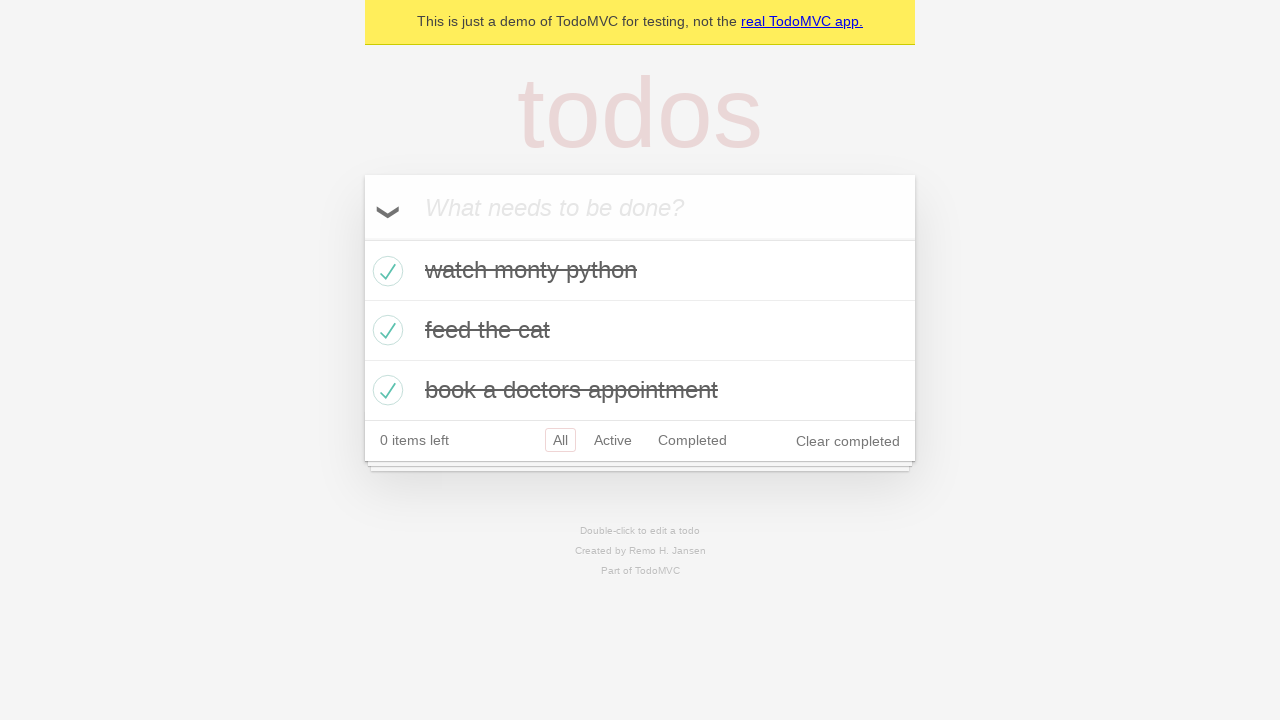

Clicked toggle-all checkbox again to uncheck all items and clear complete state at (362, 238) on internal:label="Mark all as complete"i
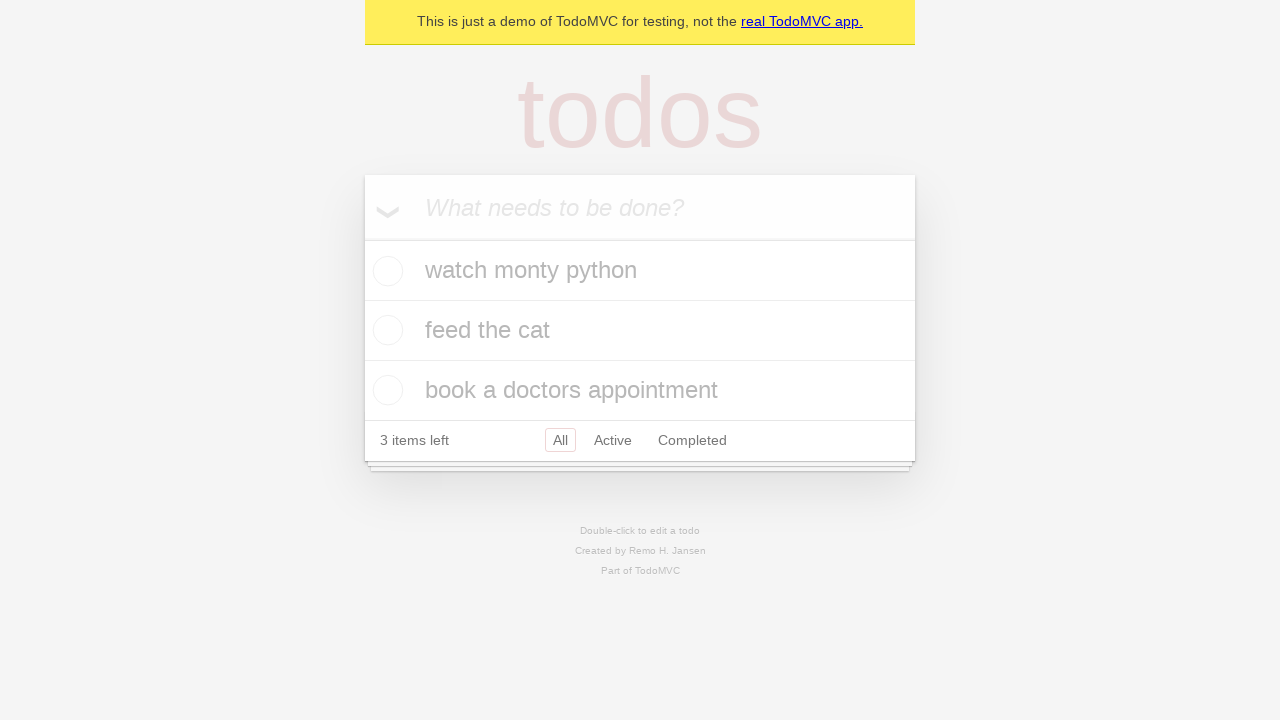

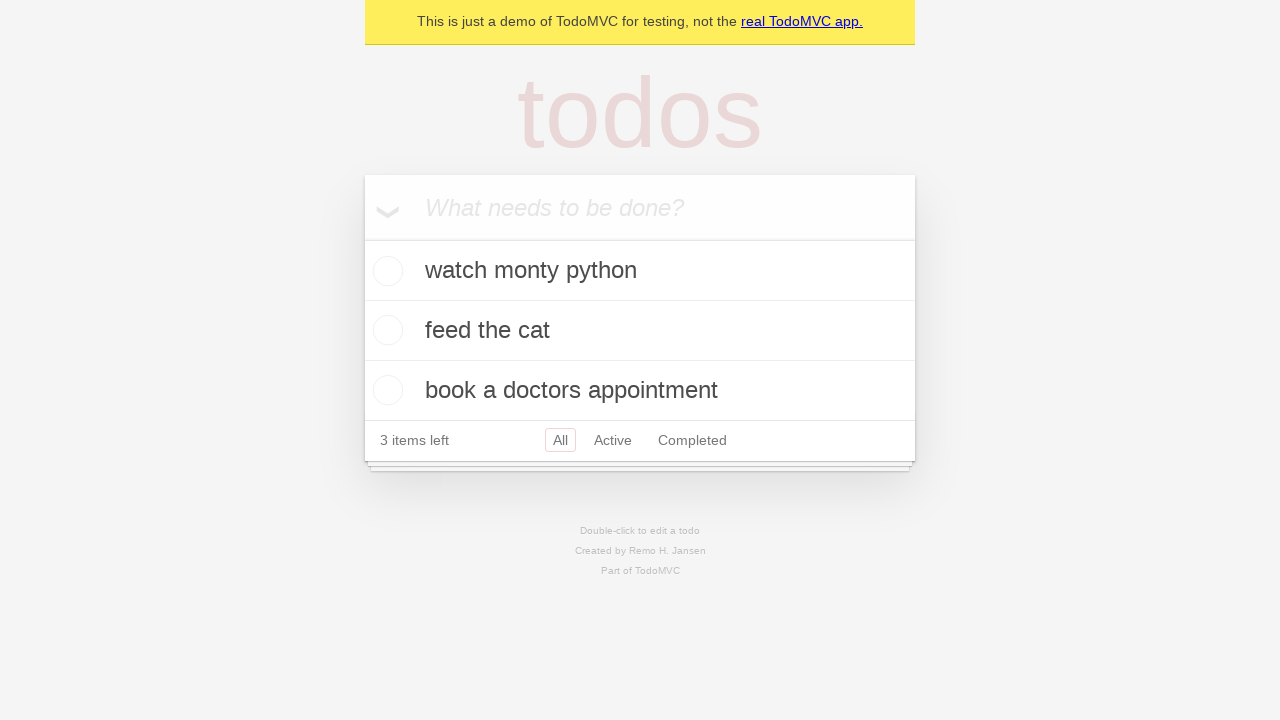